Tests keyboard shortcut functionality by pressing Ctrl+K to trigger a keyboard action on the Selenium documentation page

Starting URL: https://www.selenium.dev/documentation/webdriver/actions_api/keyboard/

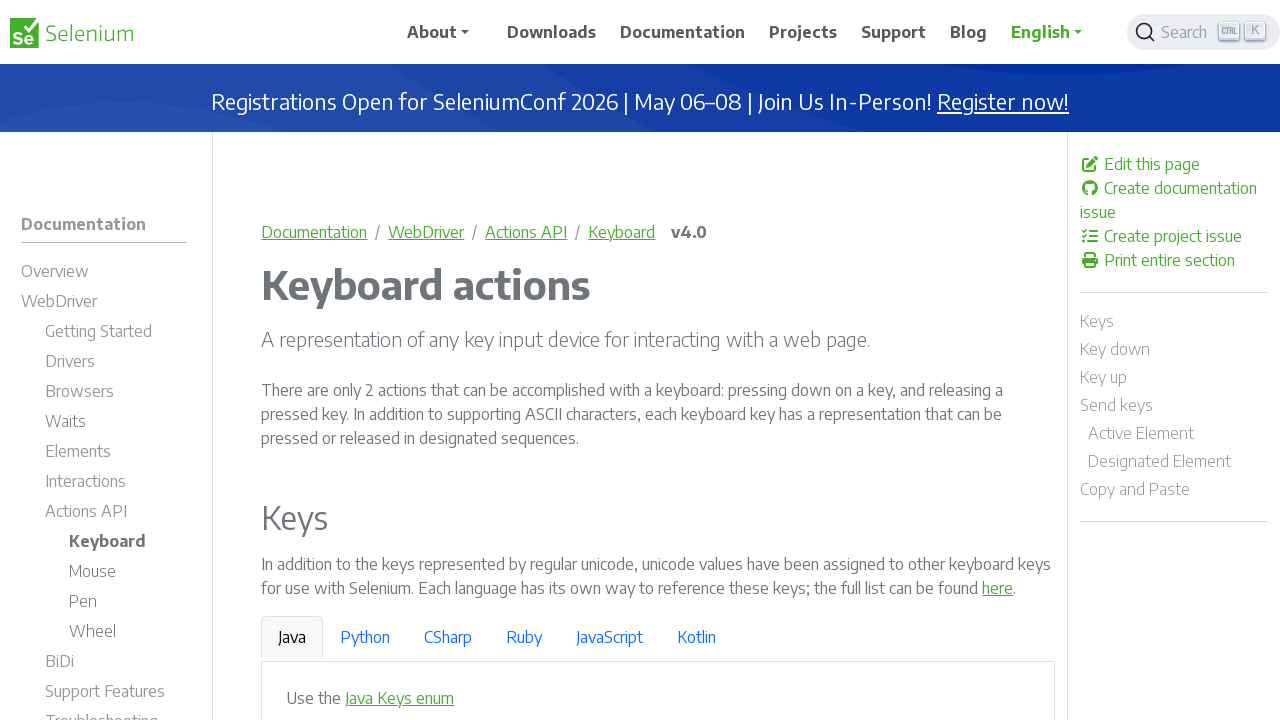

Navigated to Selenium keyboard actions documentation page
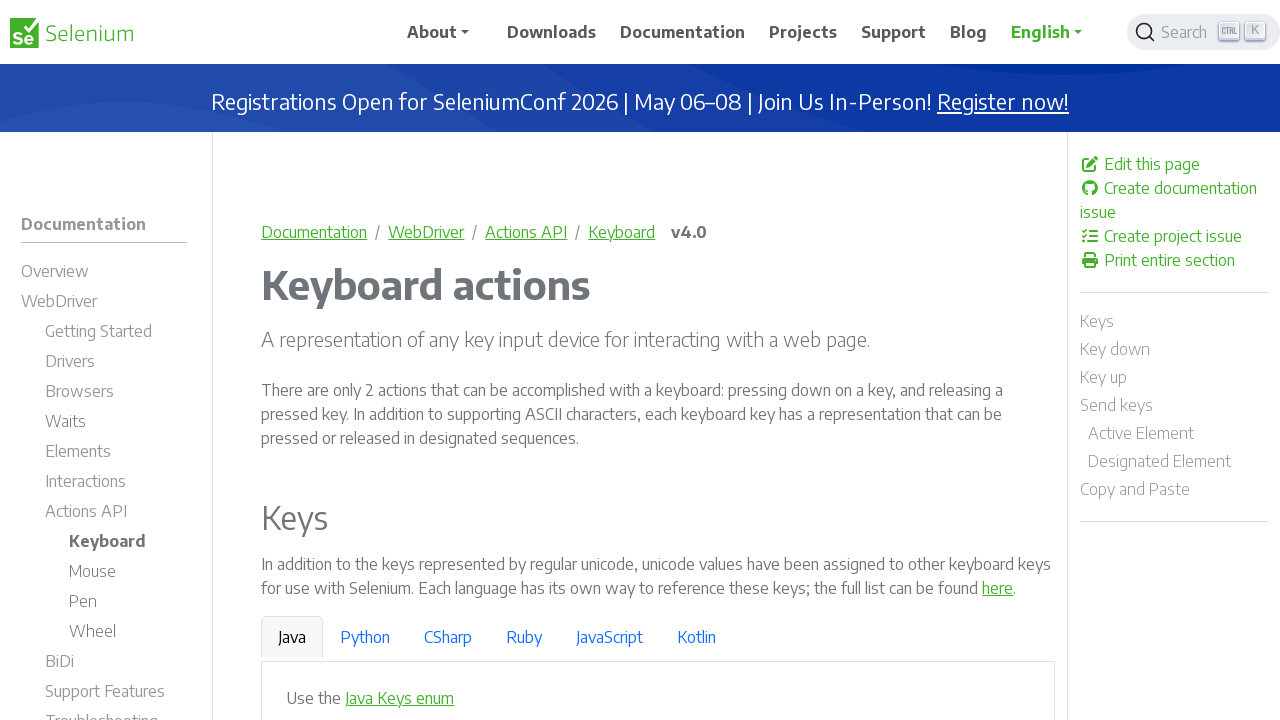

Pressed Ctrl+K keyboard shortcut to trigger keyboard action
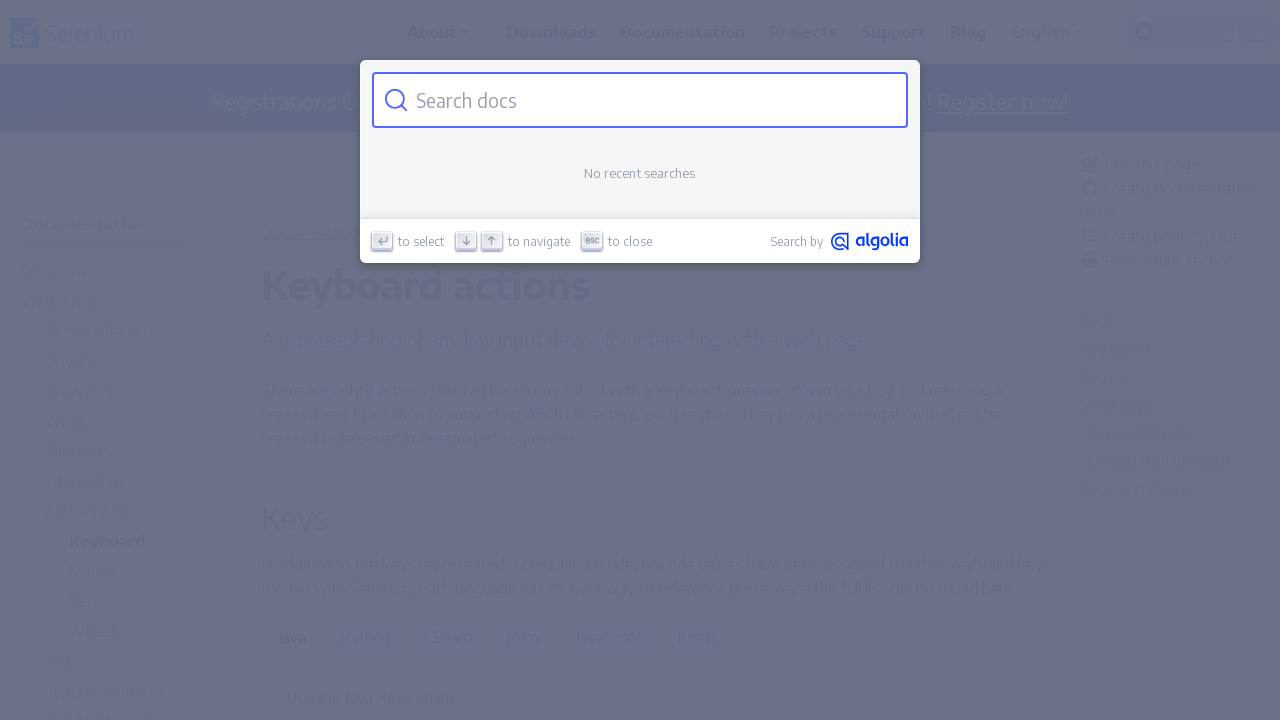

Waited 2 seconds to observe keyboard action effect
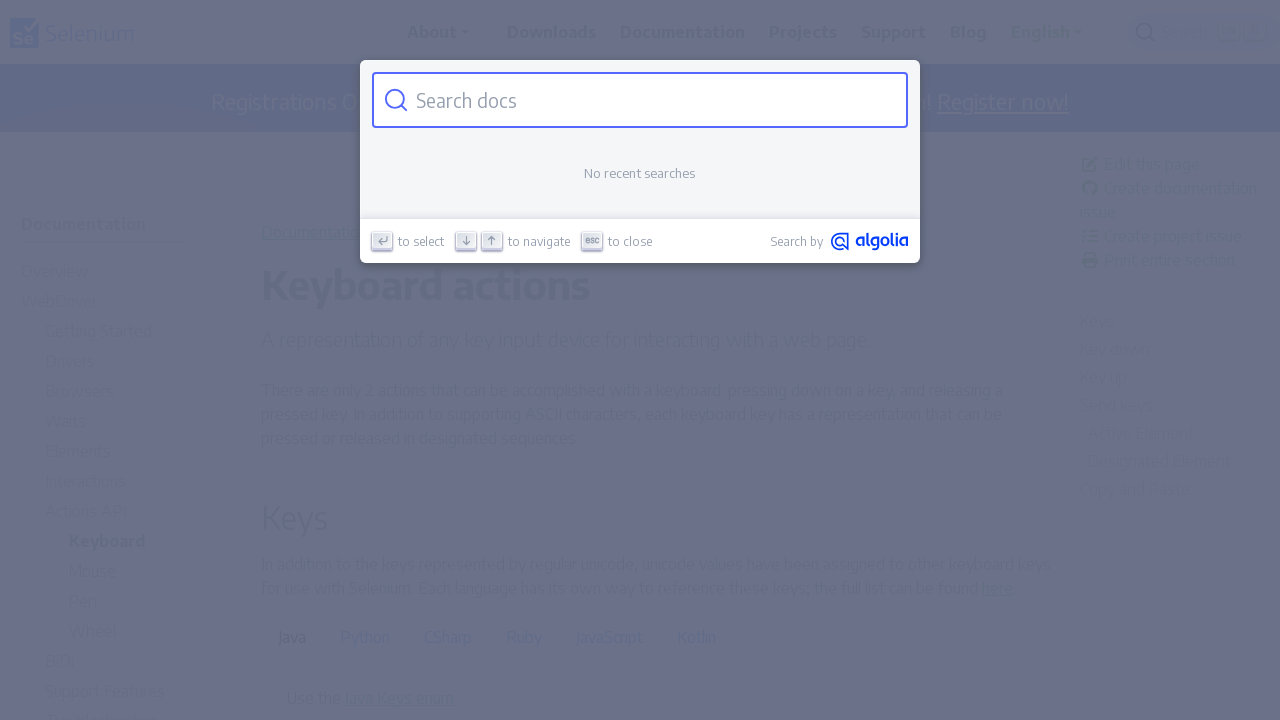

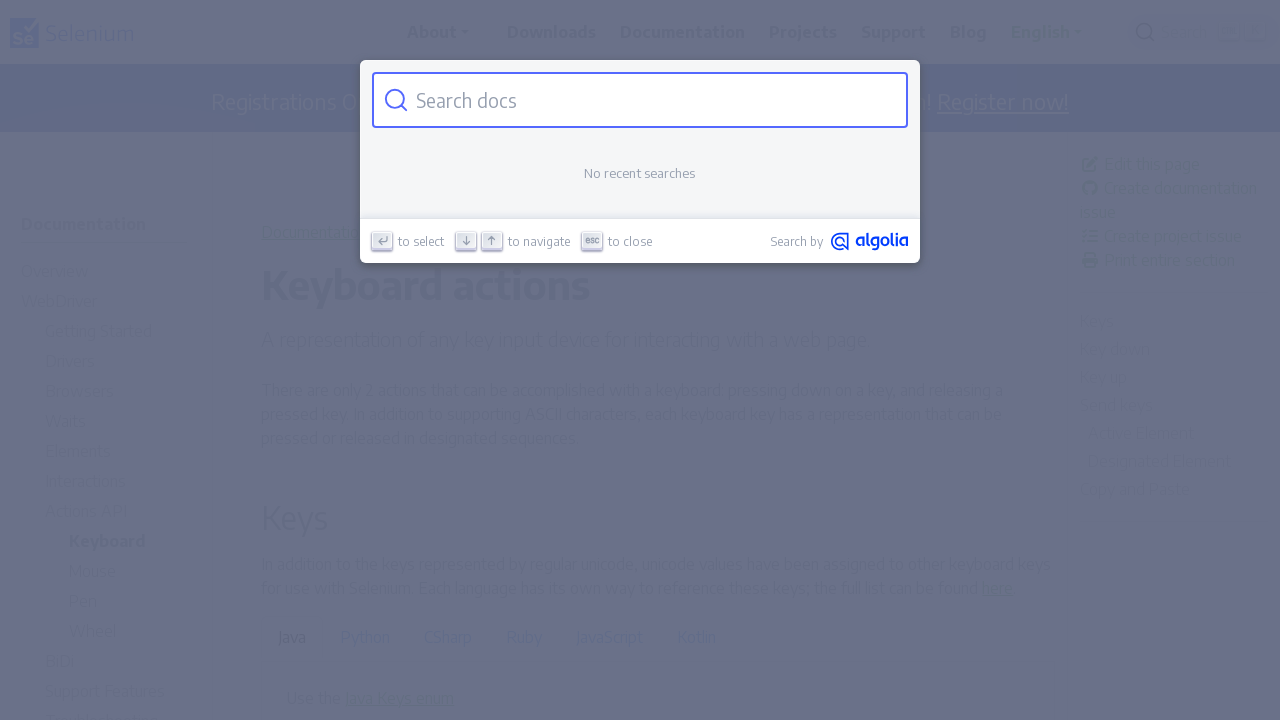